Tests date picker with dynamic date selection and verification, selecting September 26, 2030 using calculated indices

Starting URL: https://rahulshettyacademy.com/seleniumPractise/#/offers

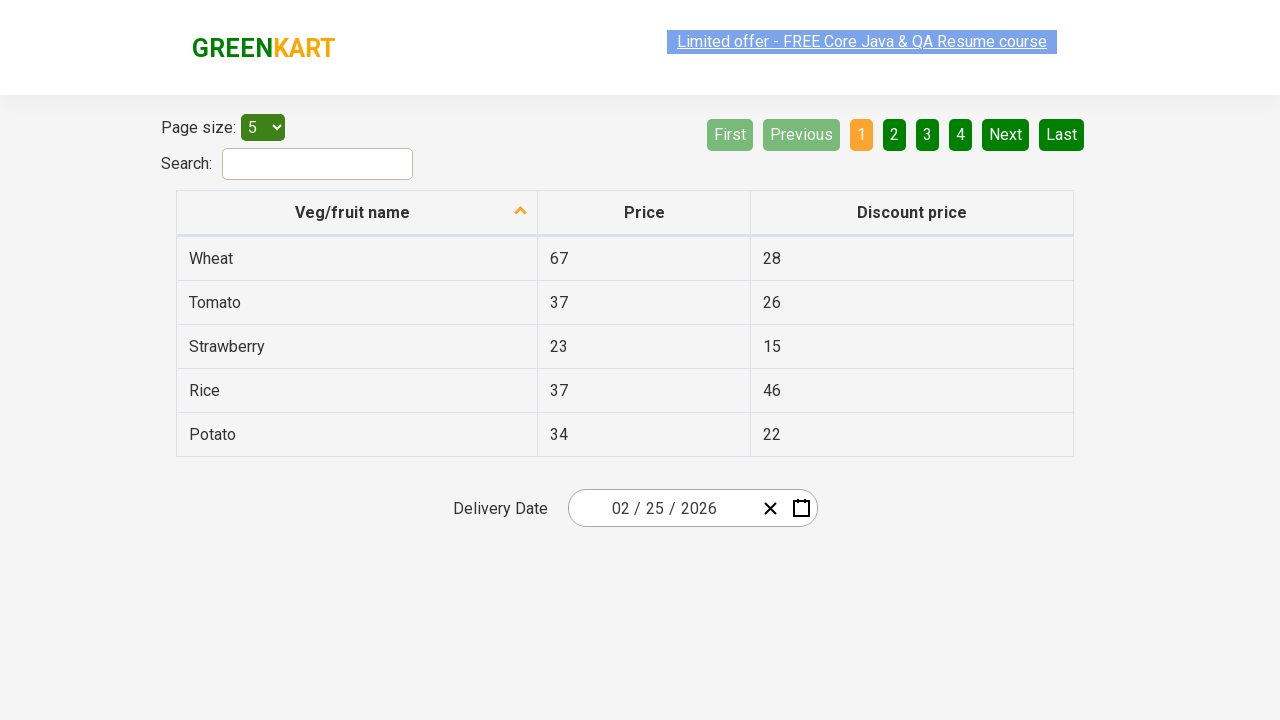

Clicked date picker input group to open date selector at (662, 508) on .react-date-picker__inputGroup
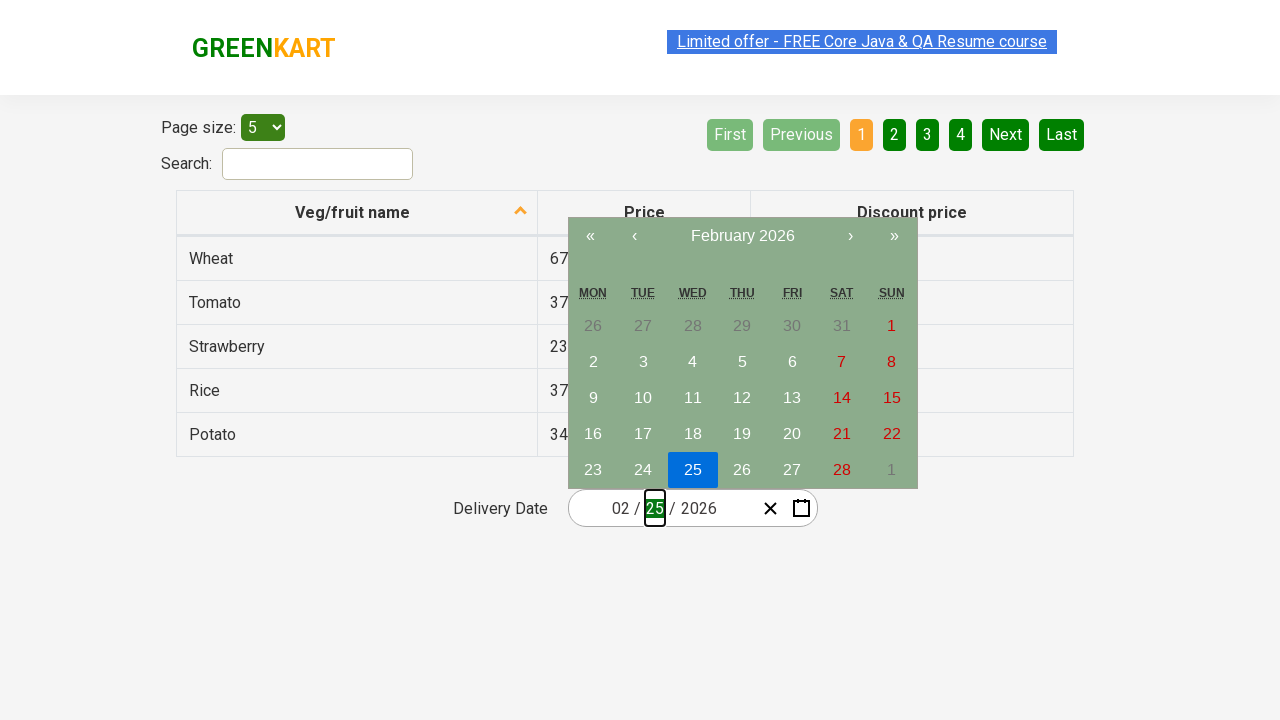

Clicked navigation label to navigate up calendar view (to year view) at (742, 236) on .react-calendar__navigation__label
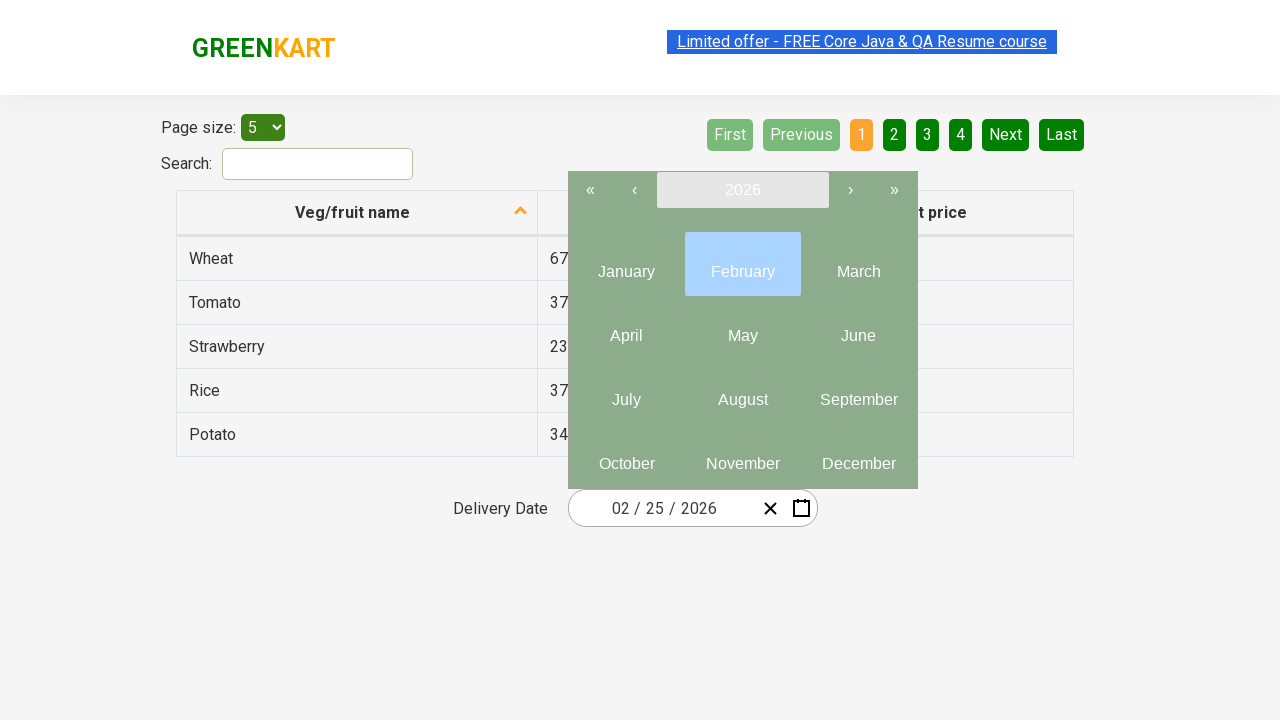

Clicked navigation label again to navigate to decade view at (742, 190) on .react-calendar__navigation__label
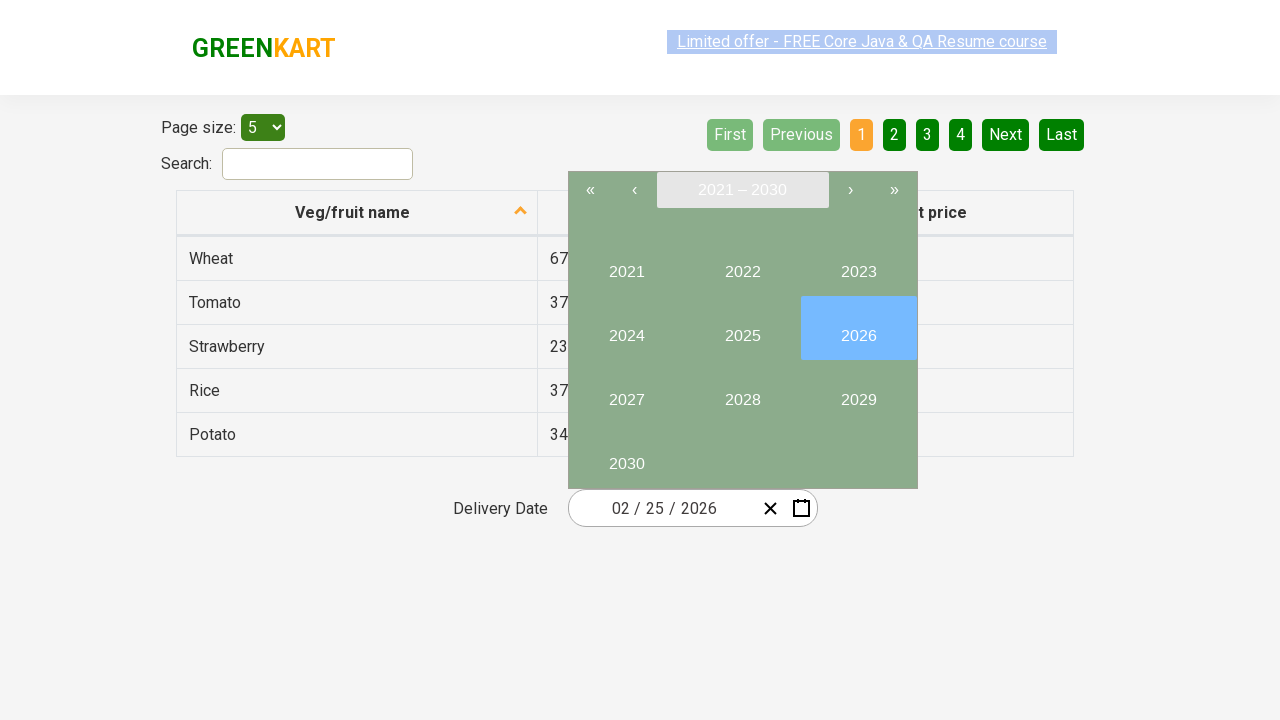

Selected year 2030 from decade view at (626, 456) on button[class*="decade-view"]:has-text("2030")
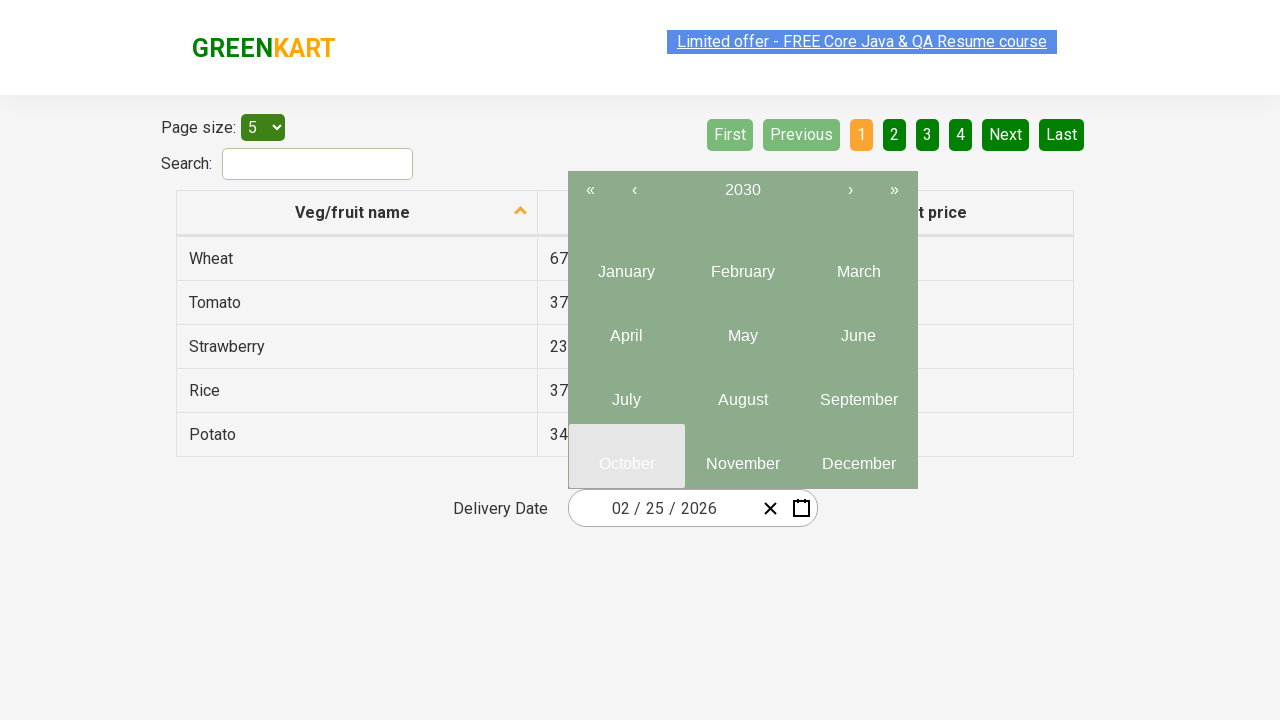

Selected month September (index 8) from year view at (858, 392) on .react-calendar__year-view__months__month >> nth=8
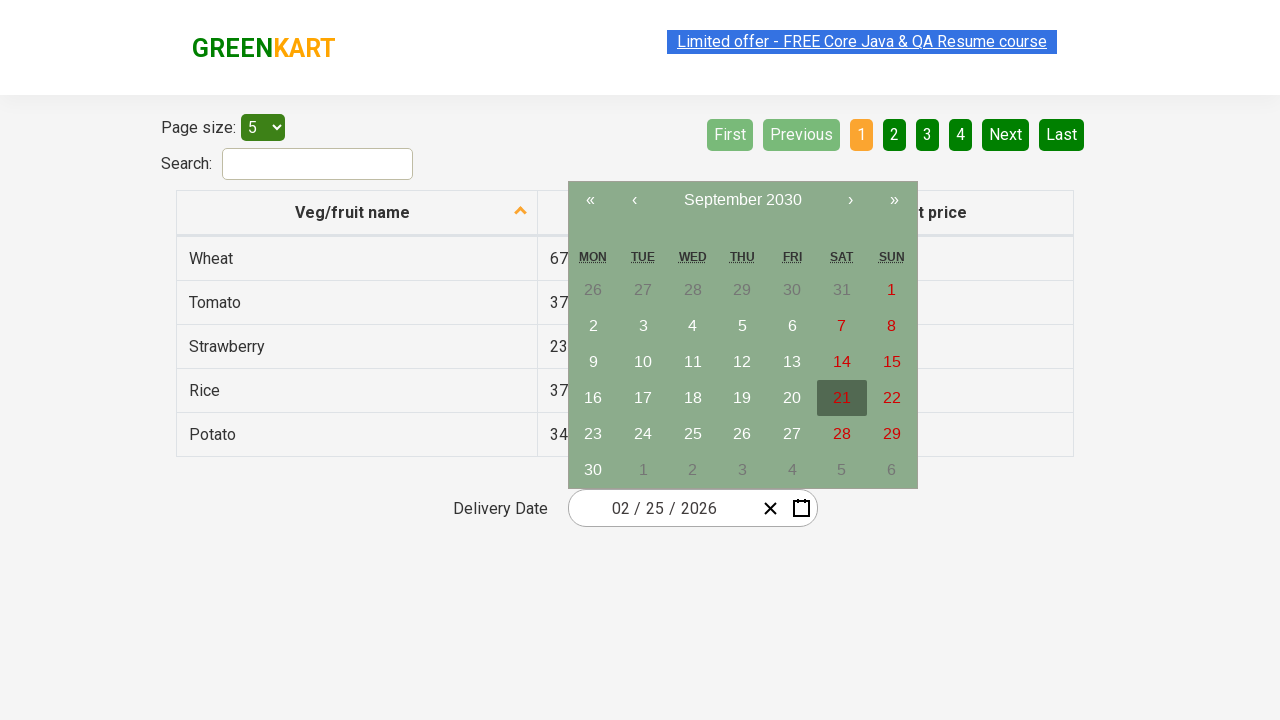

Selected date September 26, 2030 from calendar at (742, 434) on [aria-label="September 26, 2030"]
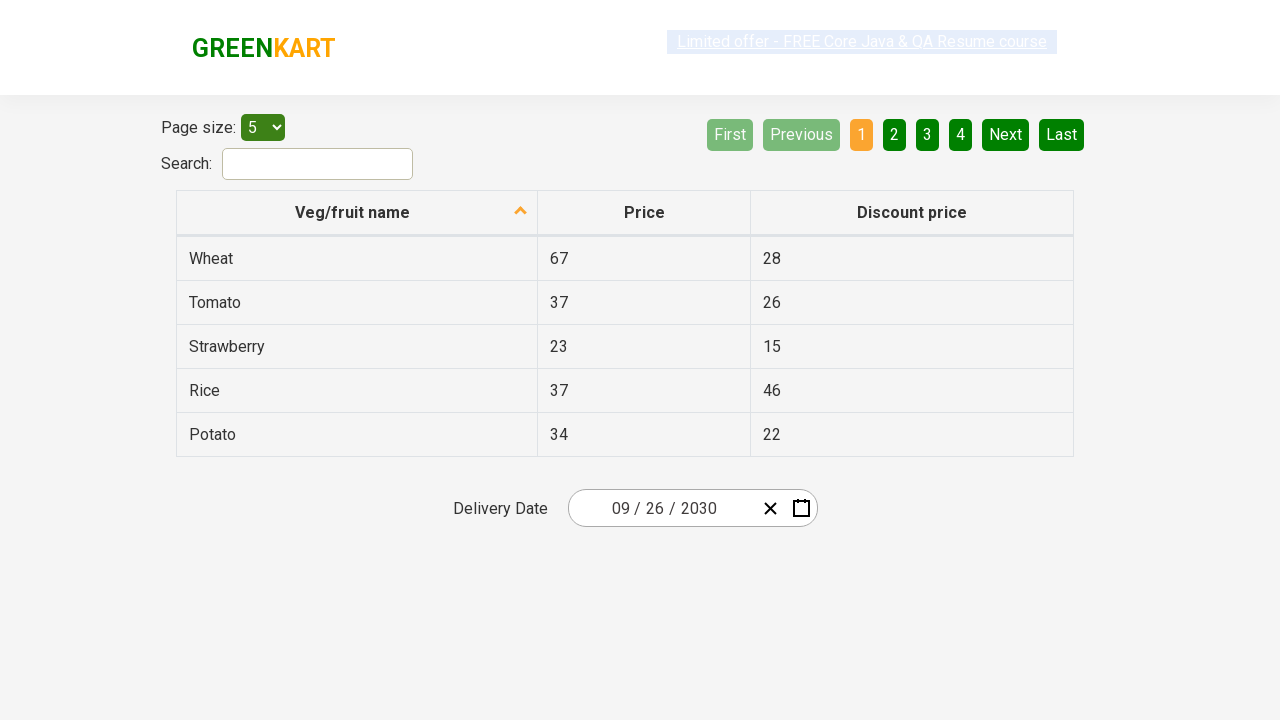

Verified input field 0 contains correct value '9'
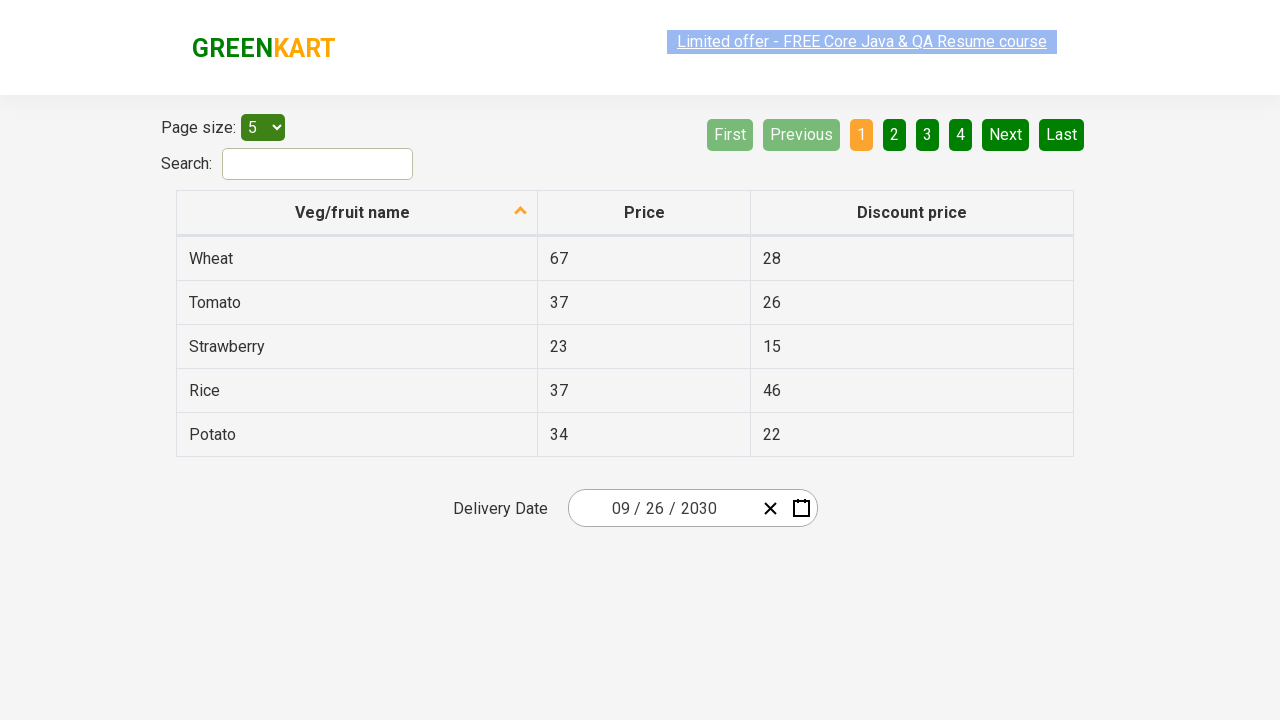

Verified input field 1 contains correct value '26'
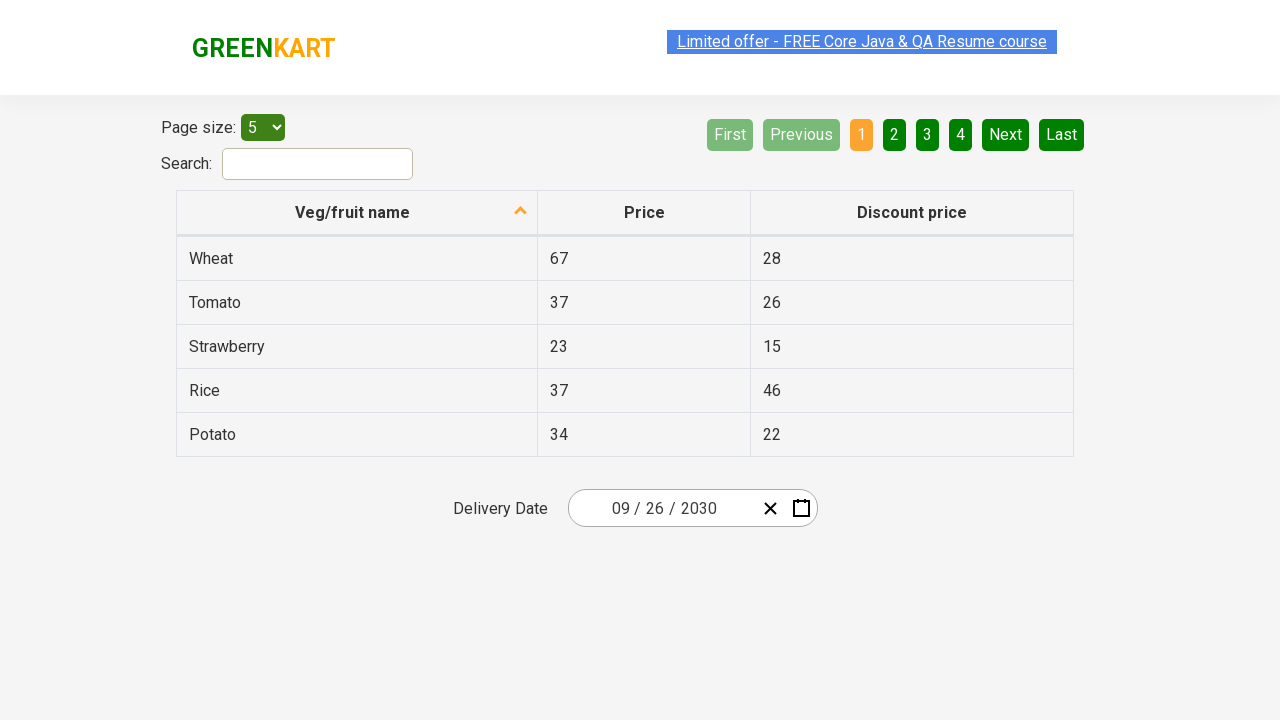

Verified input field 2 contains correct value '2030'
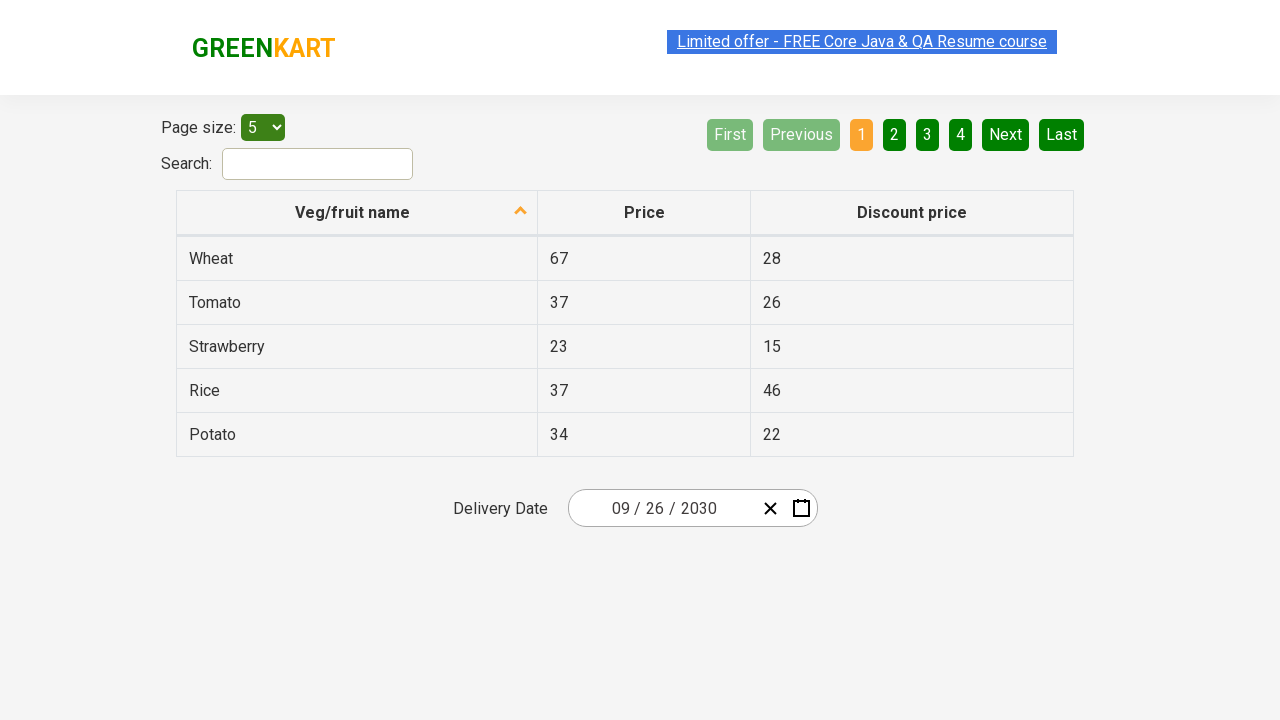

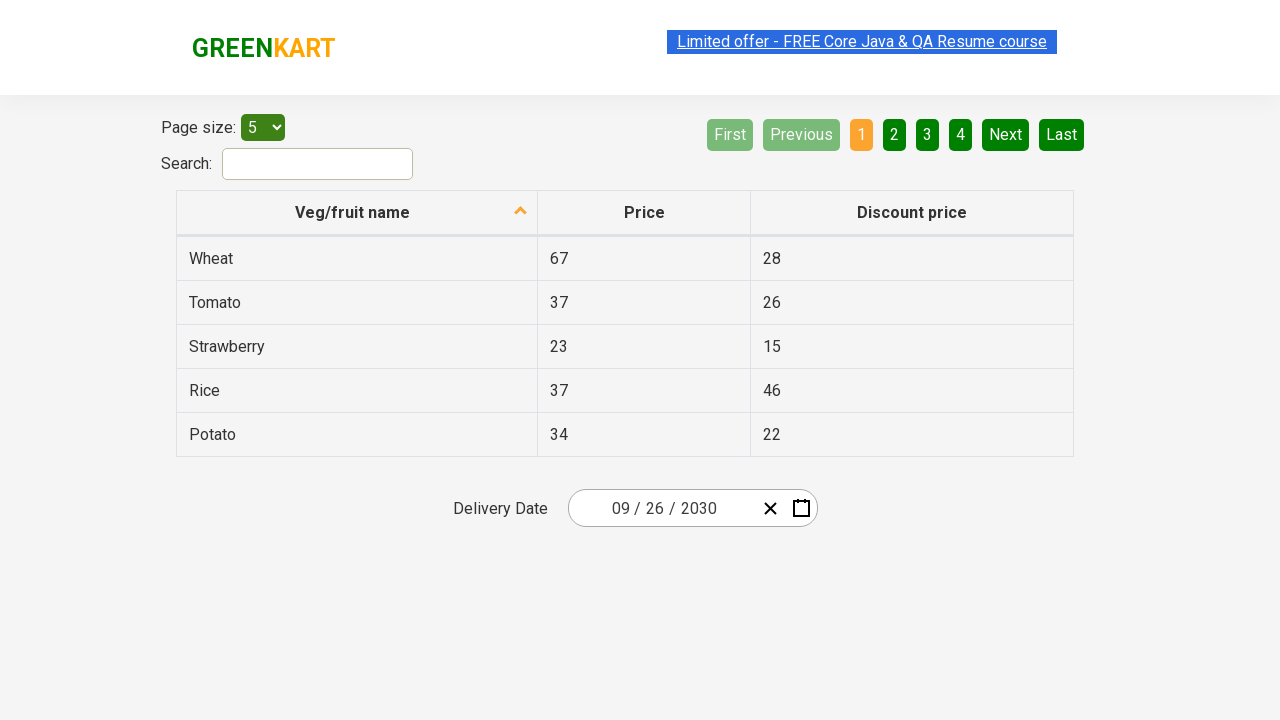